Tests sortable data tables by navigating to the page and verifying table data is present

Starting URL: http://the-internet.herokuapp.com/

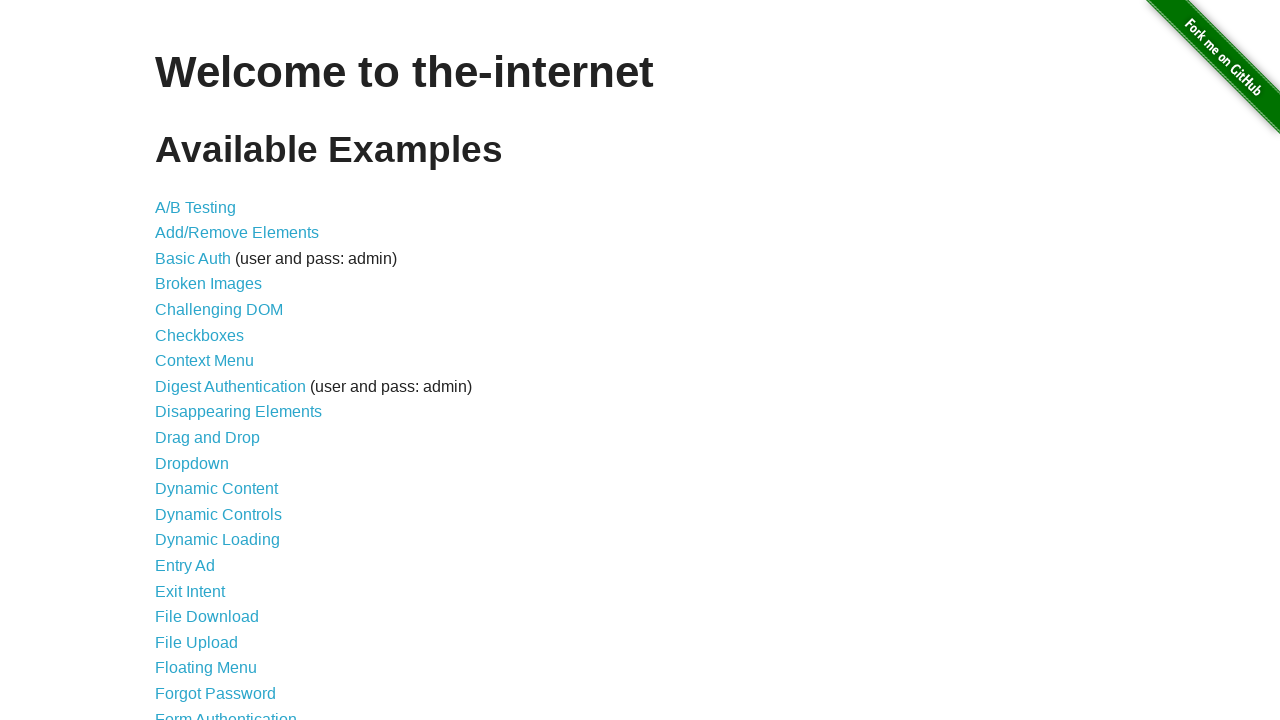

Clicked on Sortable Data Tables link at (230, 574) on a[href='/tables']
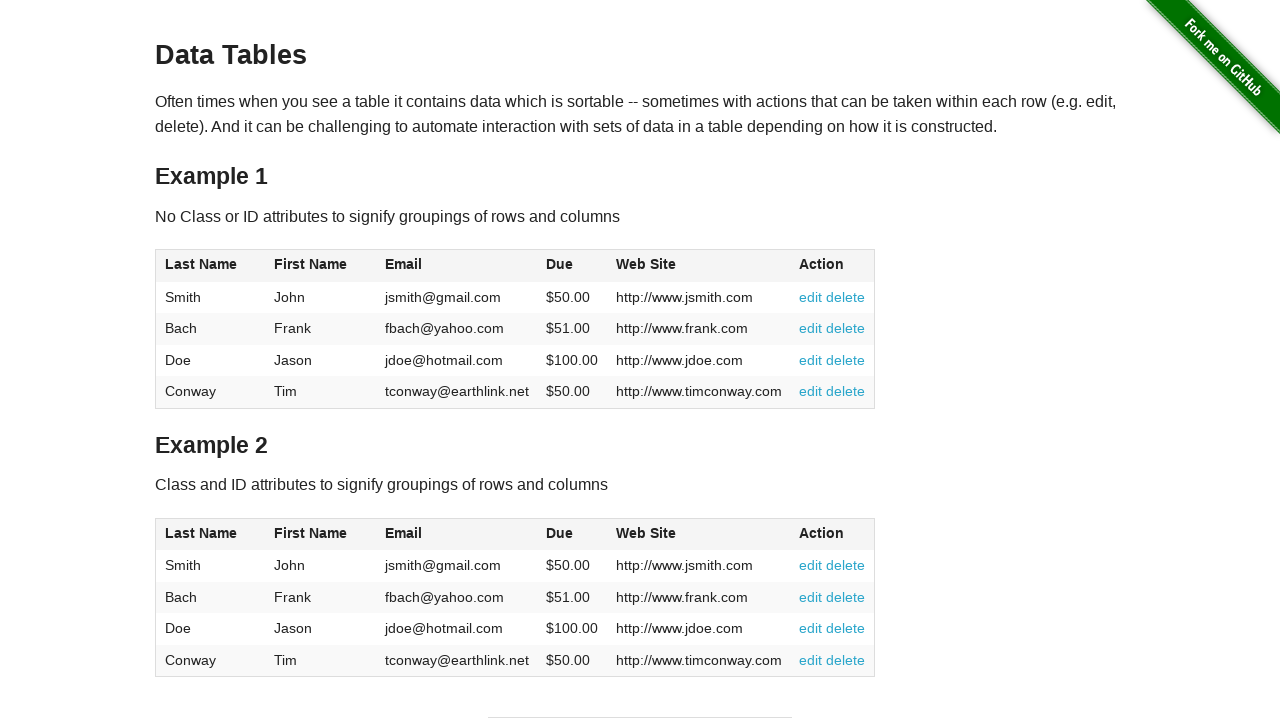

Located table rows in sortable data table
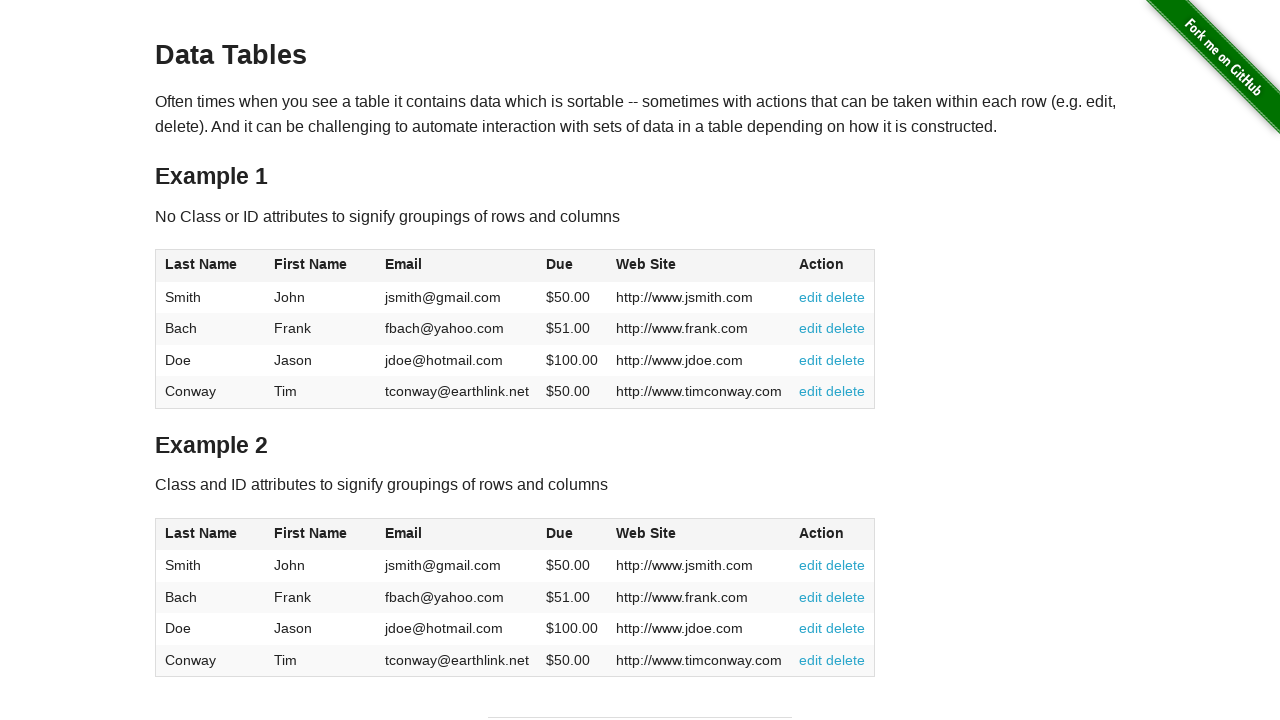

Verified that table contains data rows
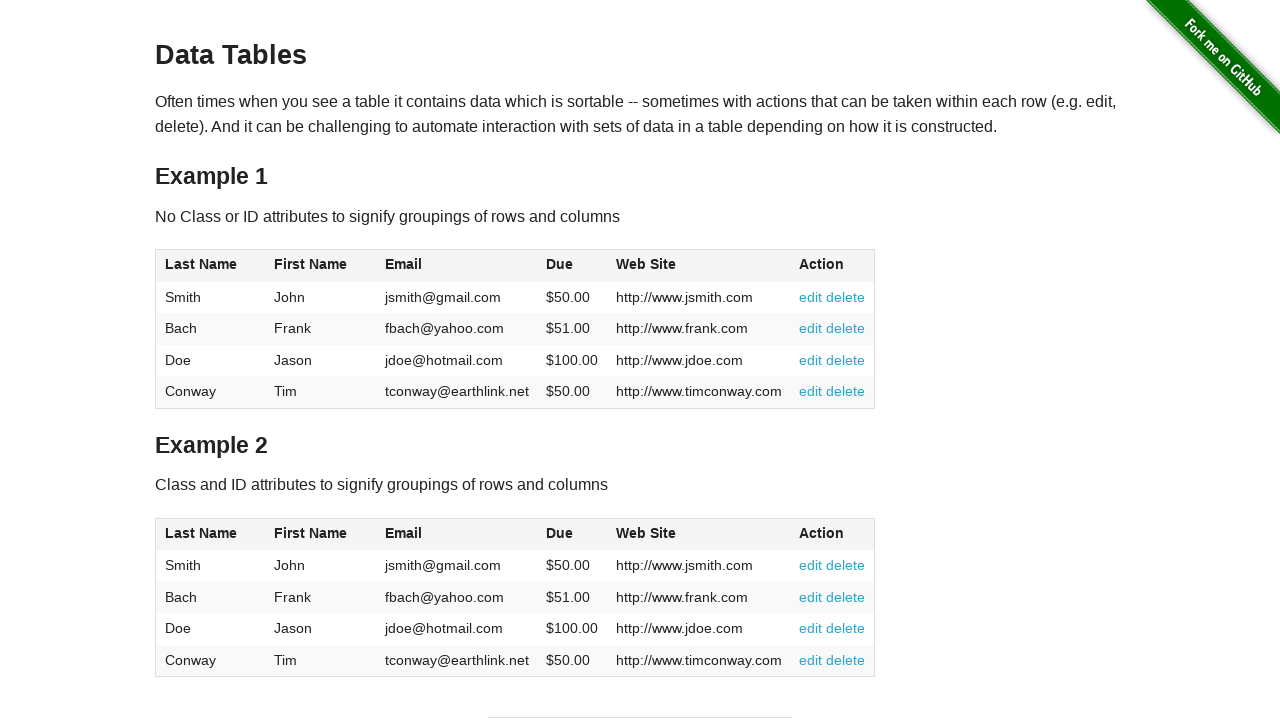

Navigated back to previous page
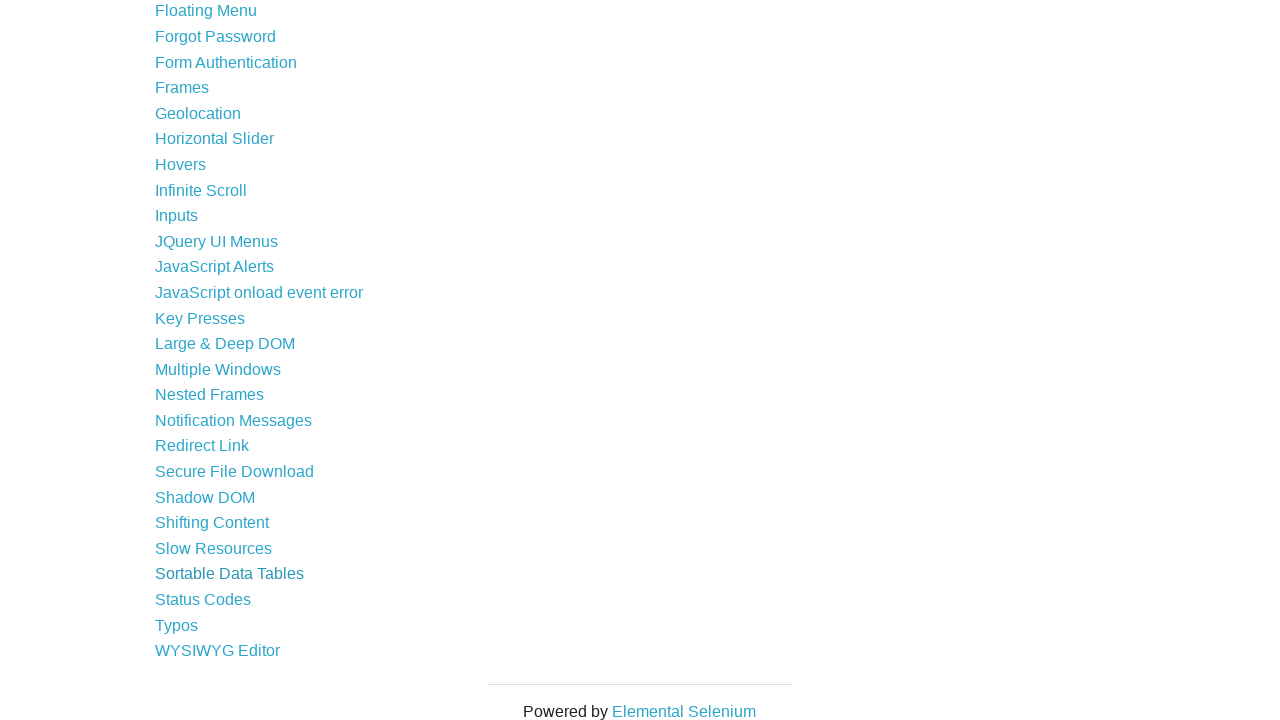

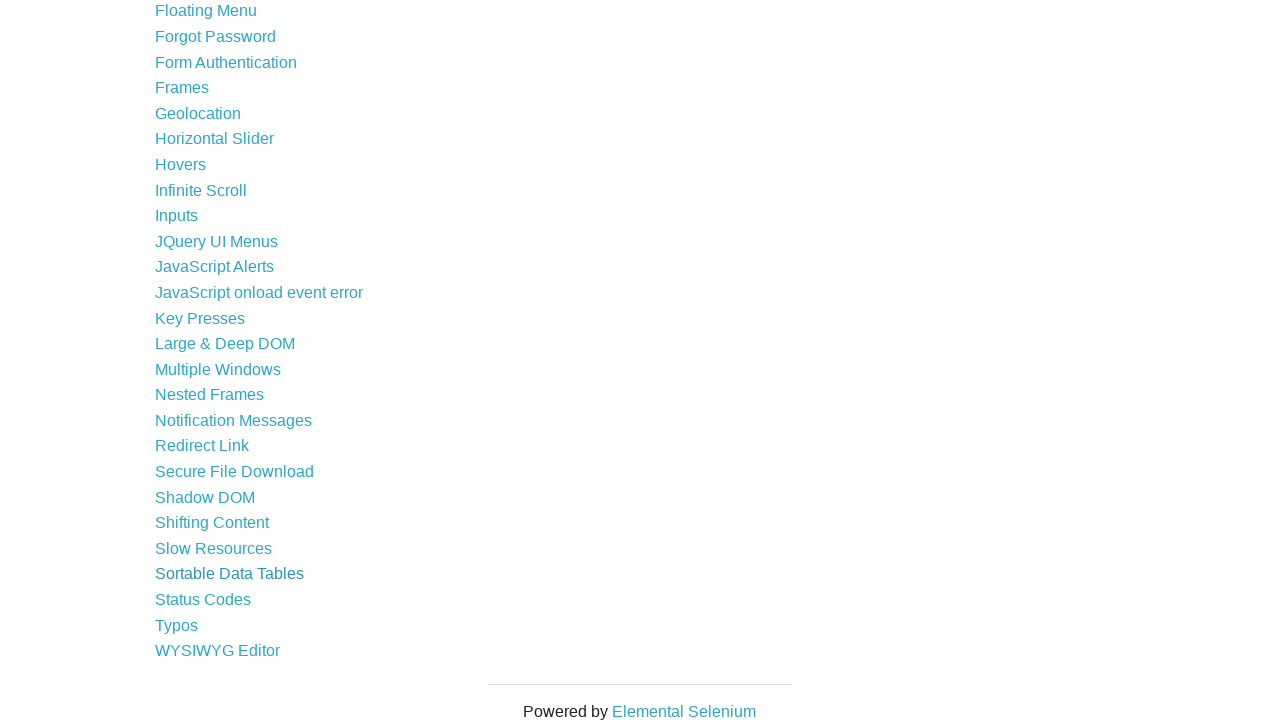